Tests browser window handling by clicking a Help link that opens a new window, switching to the child window, closing it, returning to the main window, and clicking the Help link again.

Starting URL: https://accounts.google.com/signup

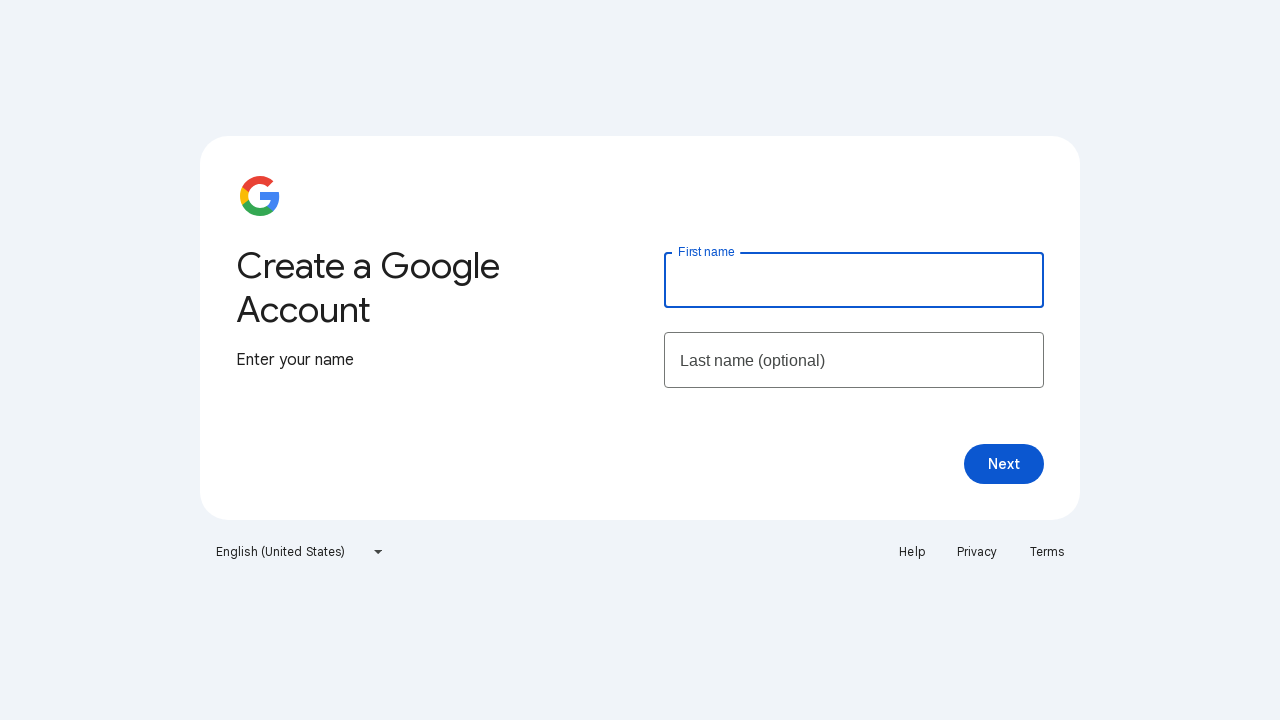

Clicked Help link, new window opened at (912, 552) on text=Help
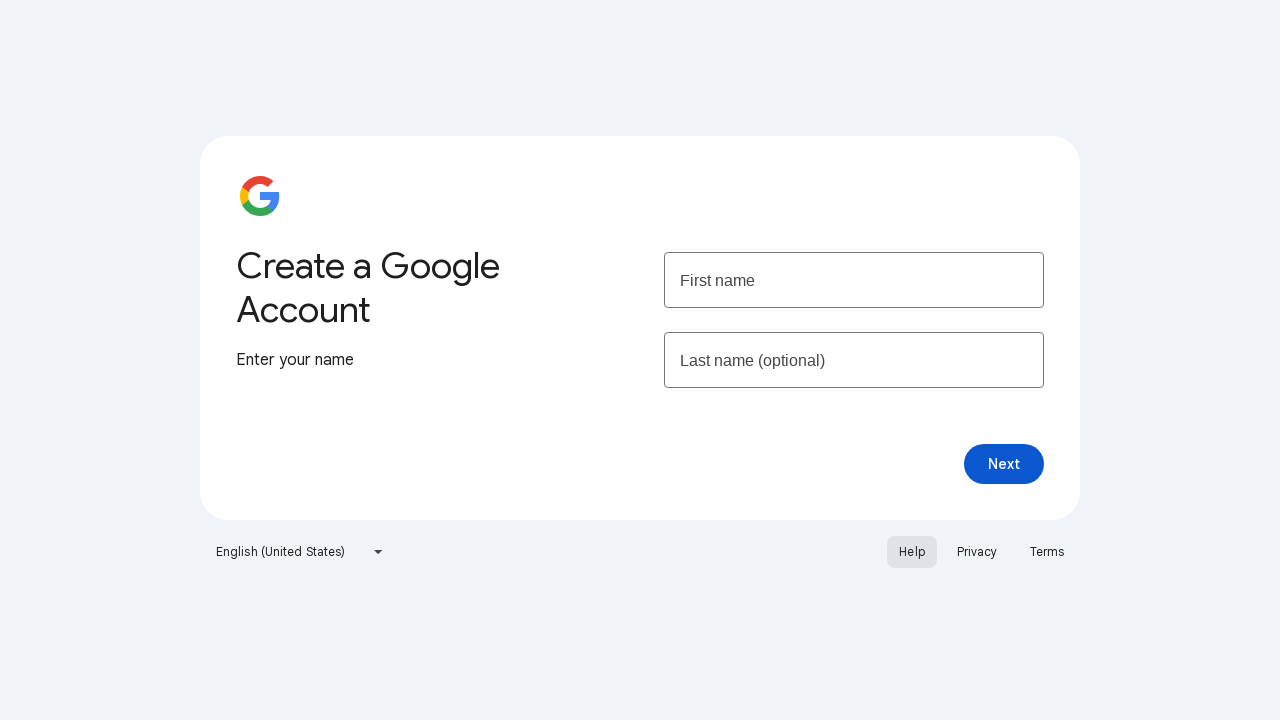

Captured child window reference
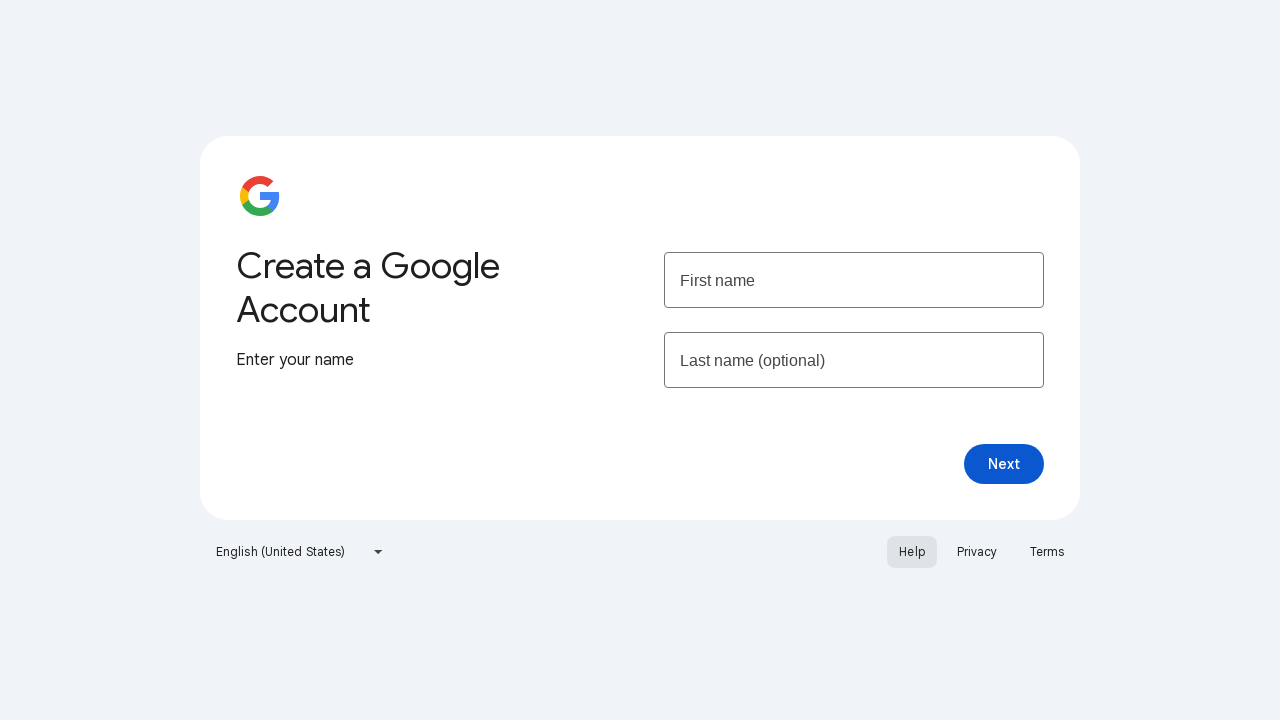

Child window loaded
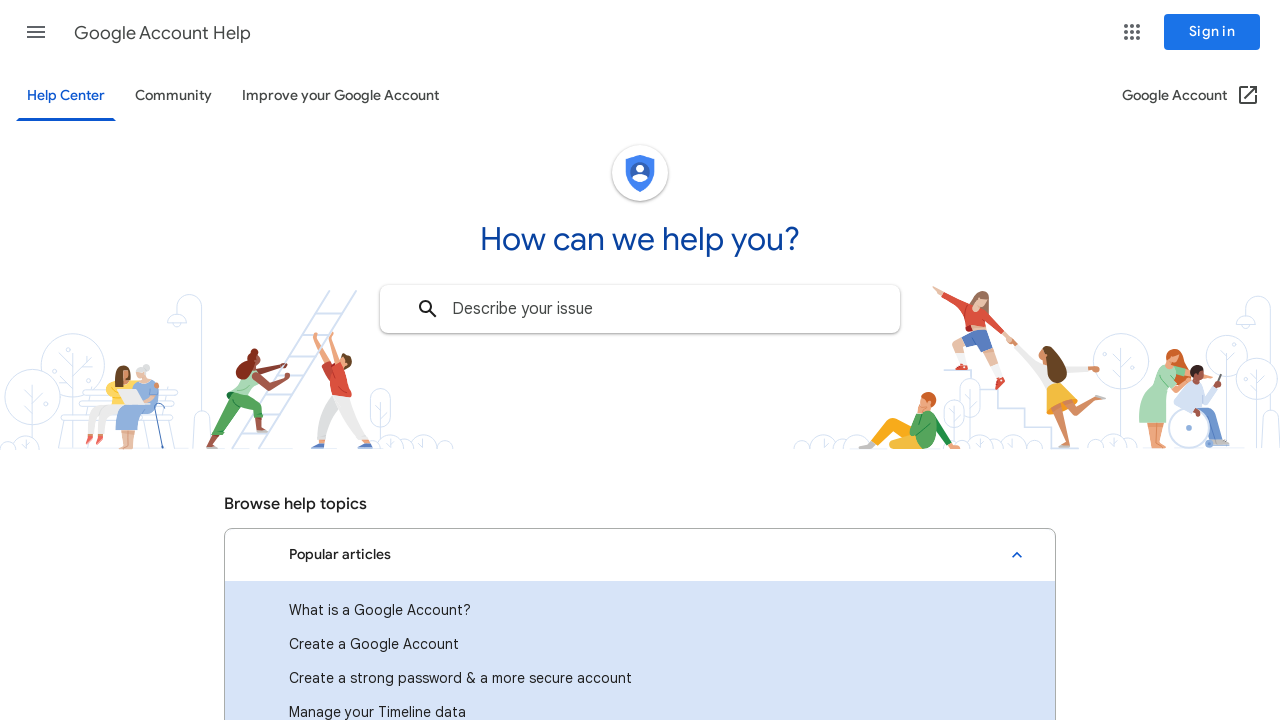

Closed child window
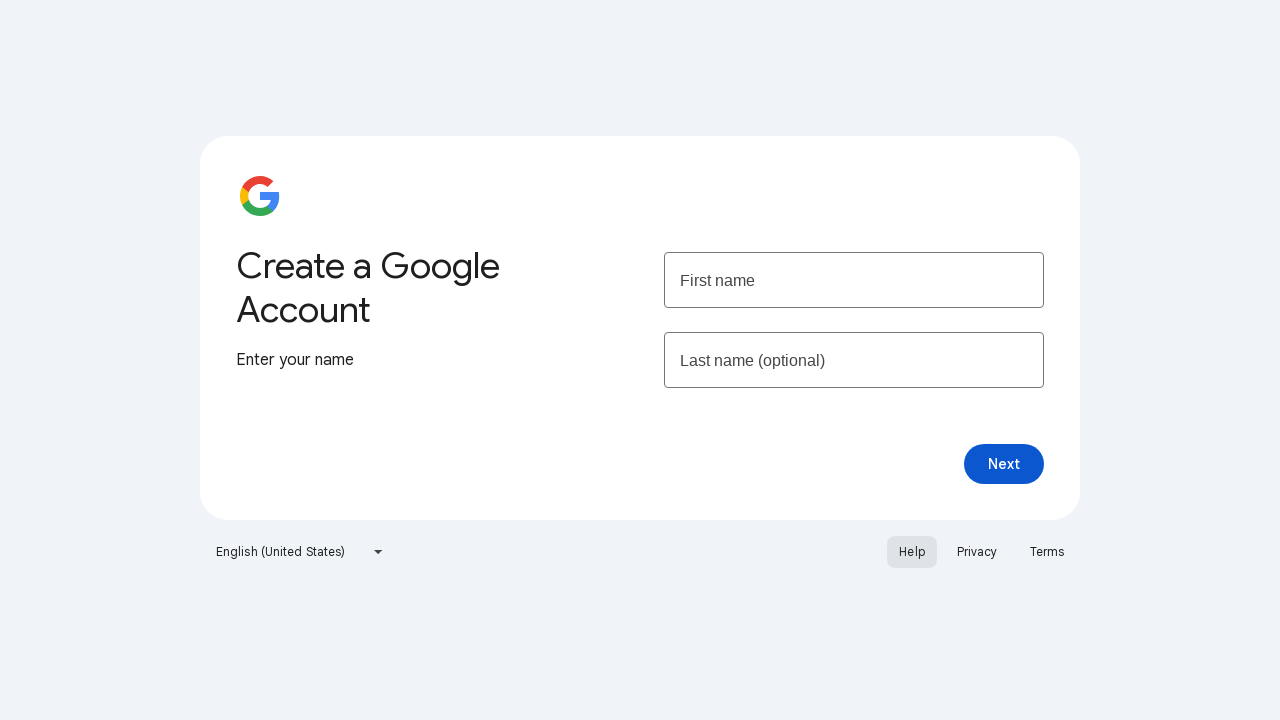

Clicked Help link again on main window at (912, 552) on text=Help
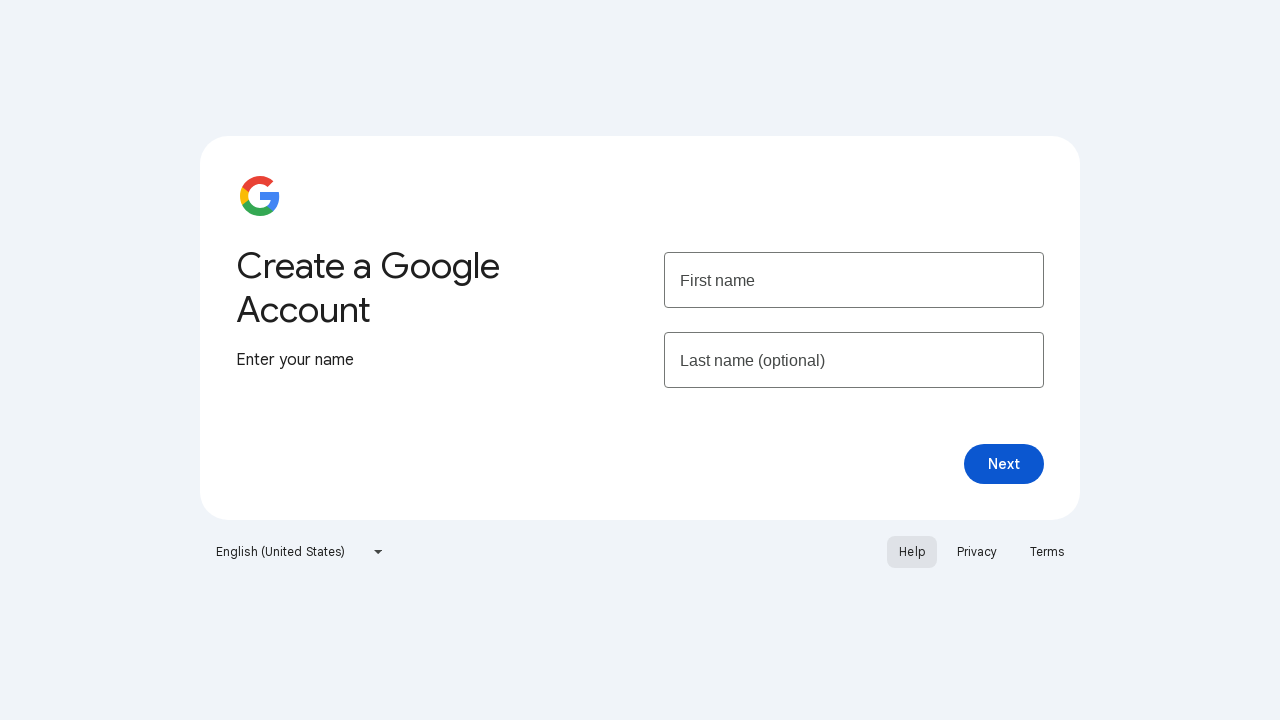

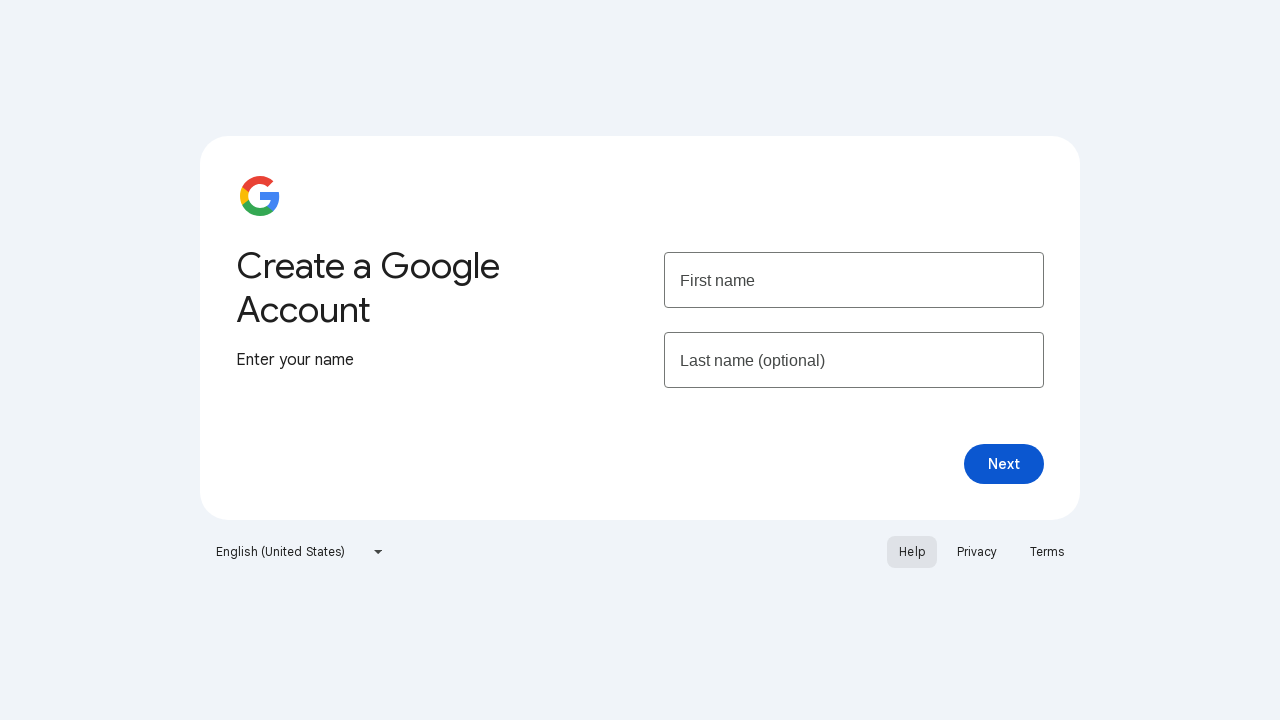